Plays the Termo word game by closing the help dialog, submitting multiple word guesses, and checking the game state after each submission

Starting URL: https://term.ooo/

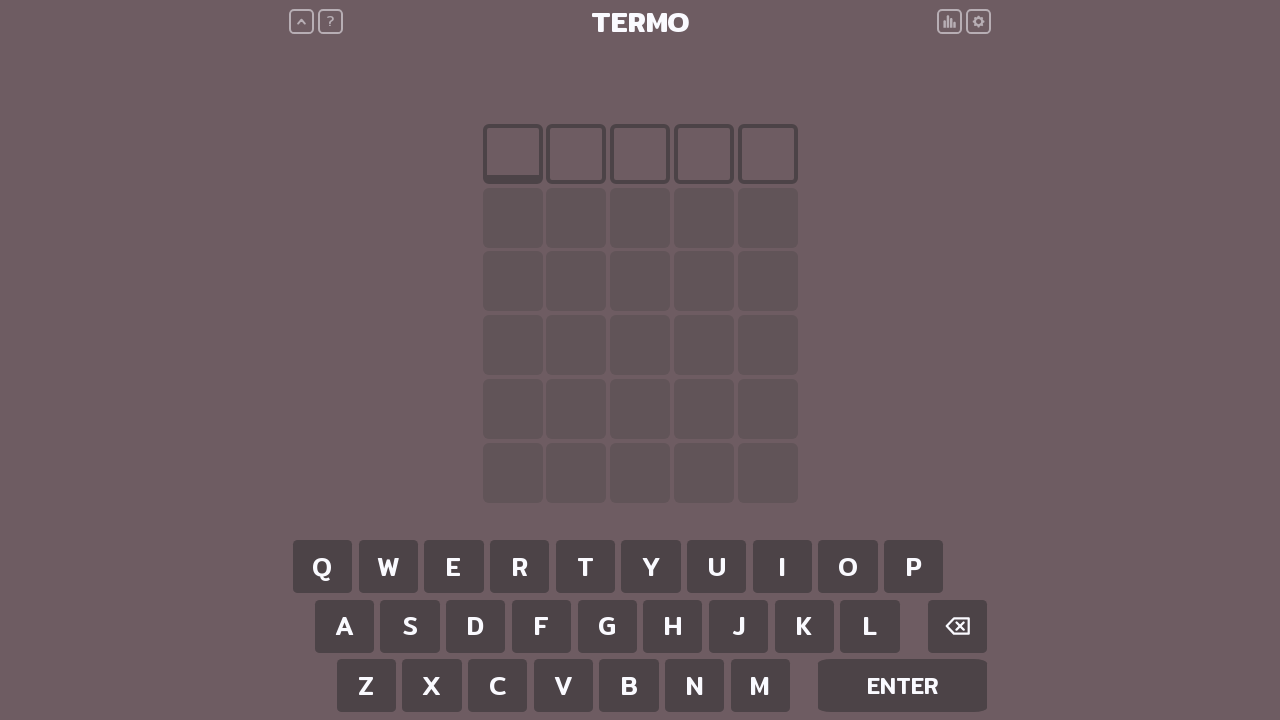

Closed help dialog by pressing Escape
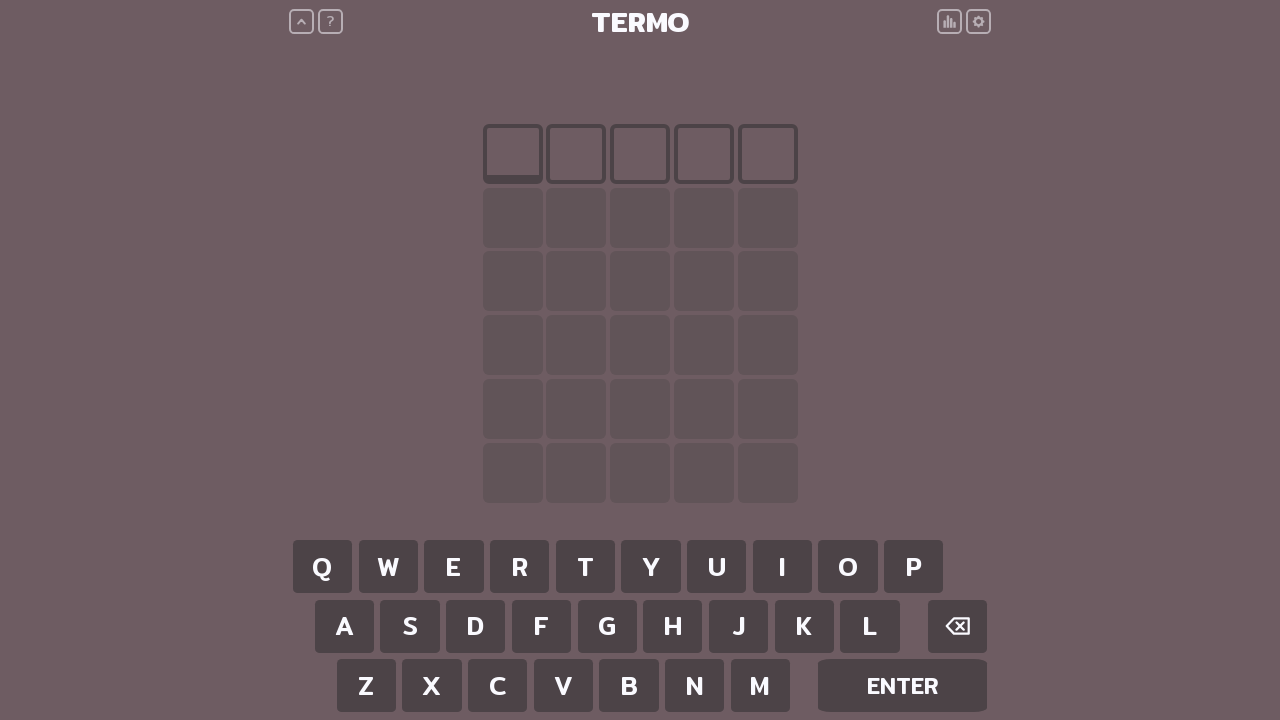

Waited for game board to be ready
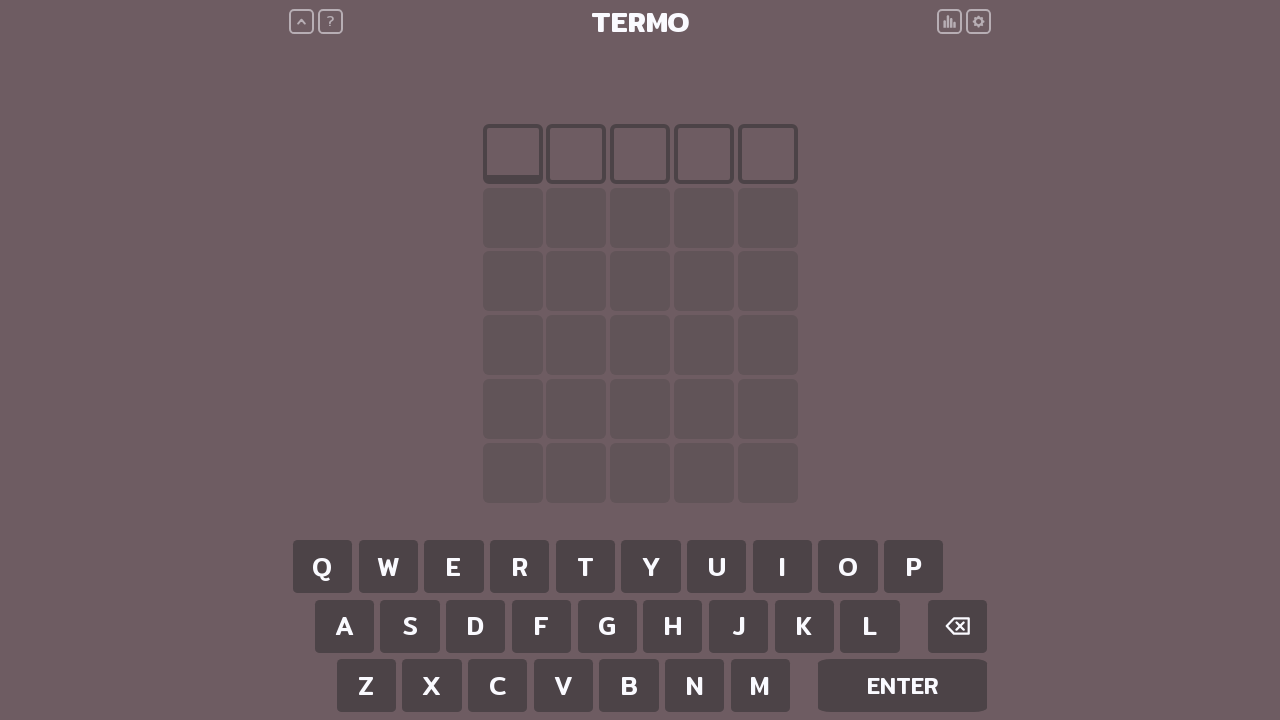

Typed word 'termo'
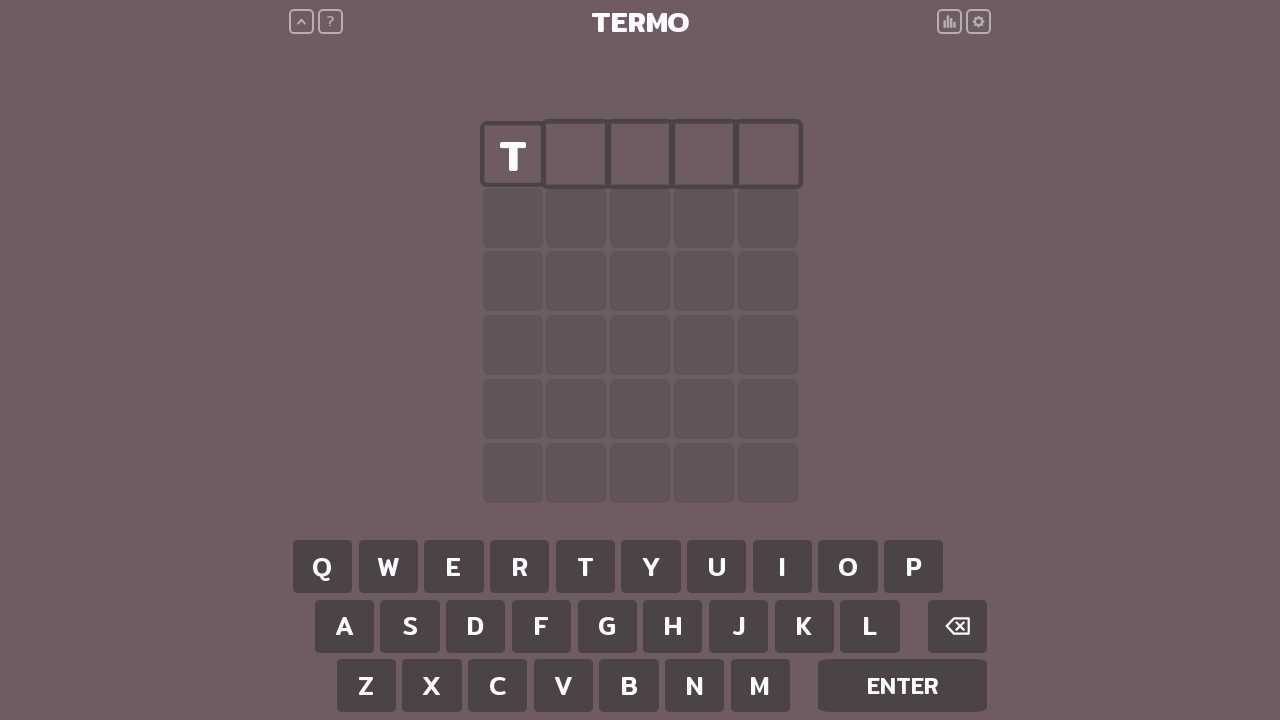

Submitted word 'termo' by pressing Enter
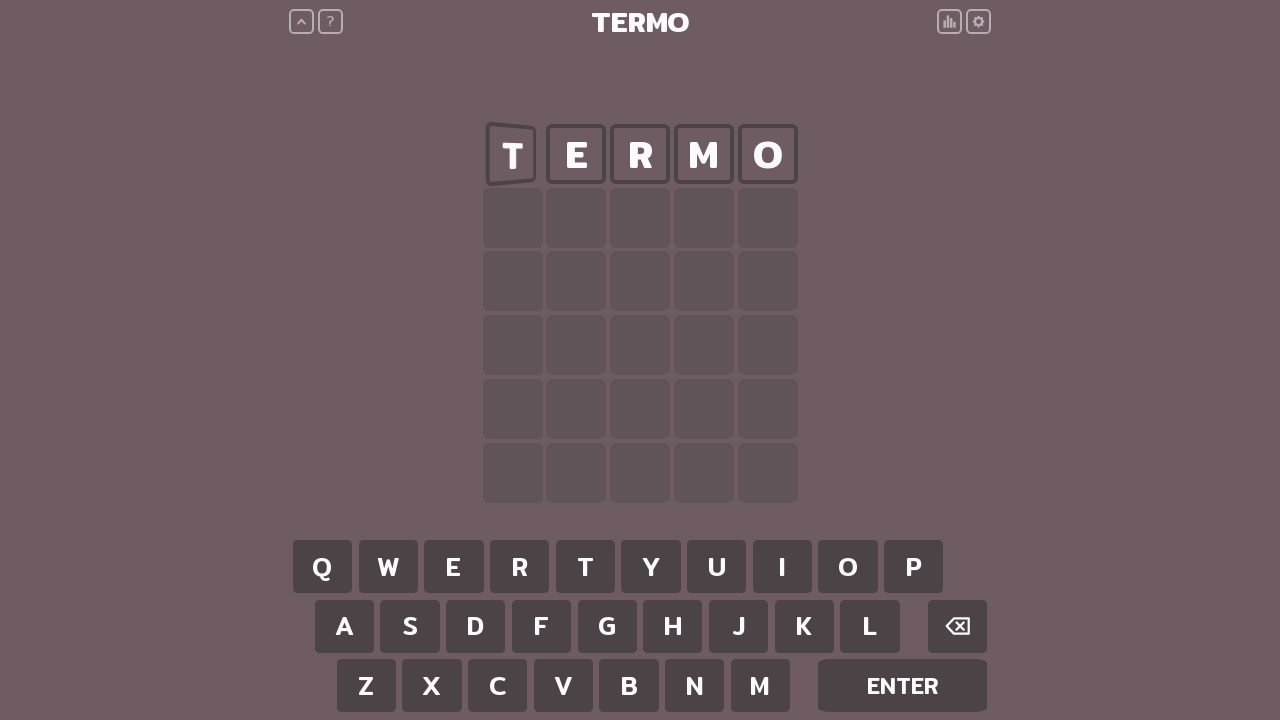

Waited for game to process word submission
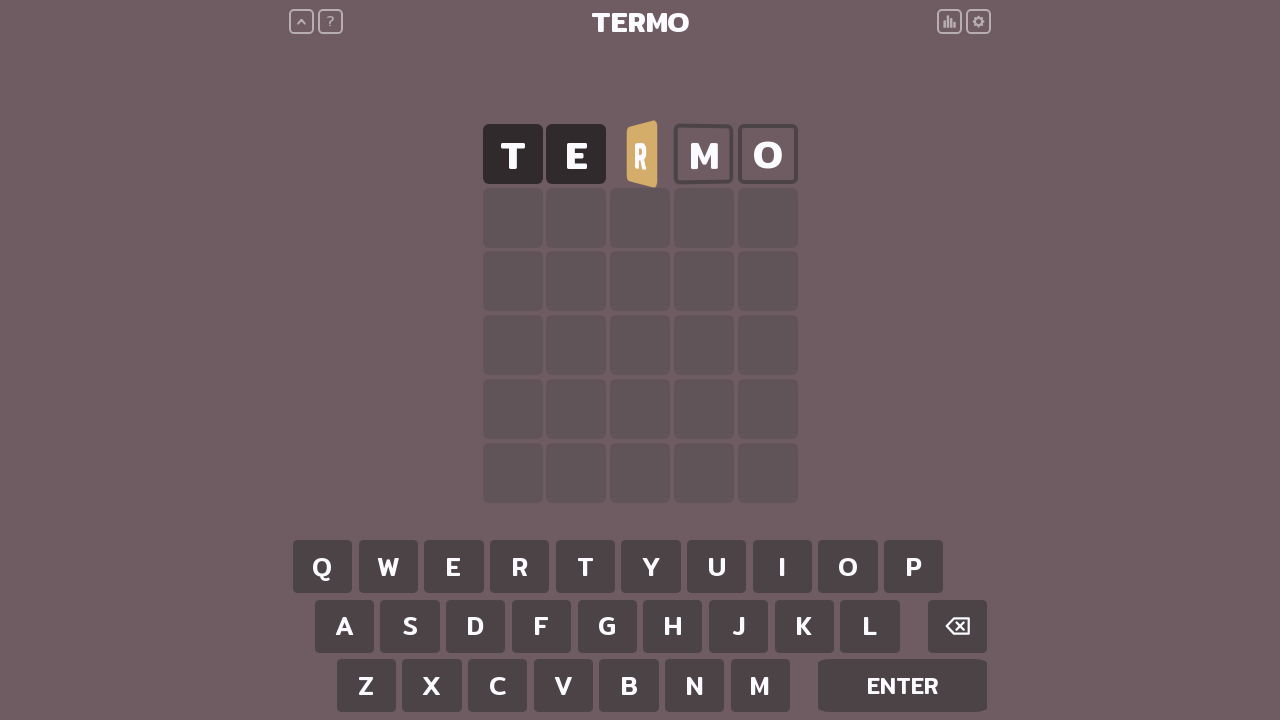

Typed word 'casas'
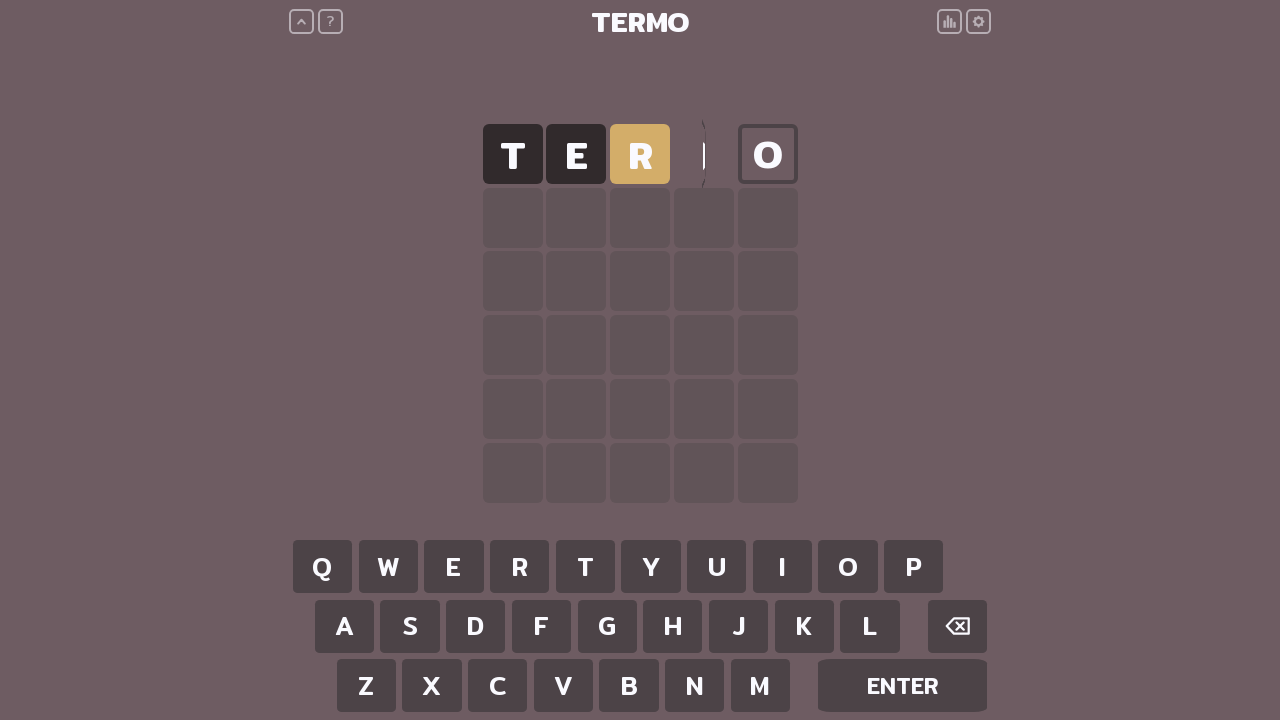

Submitted word 'casas' by pressing Enter
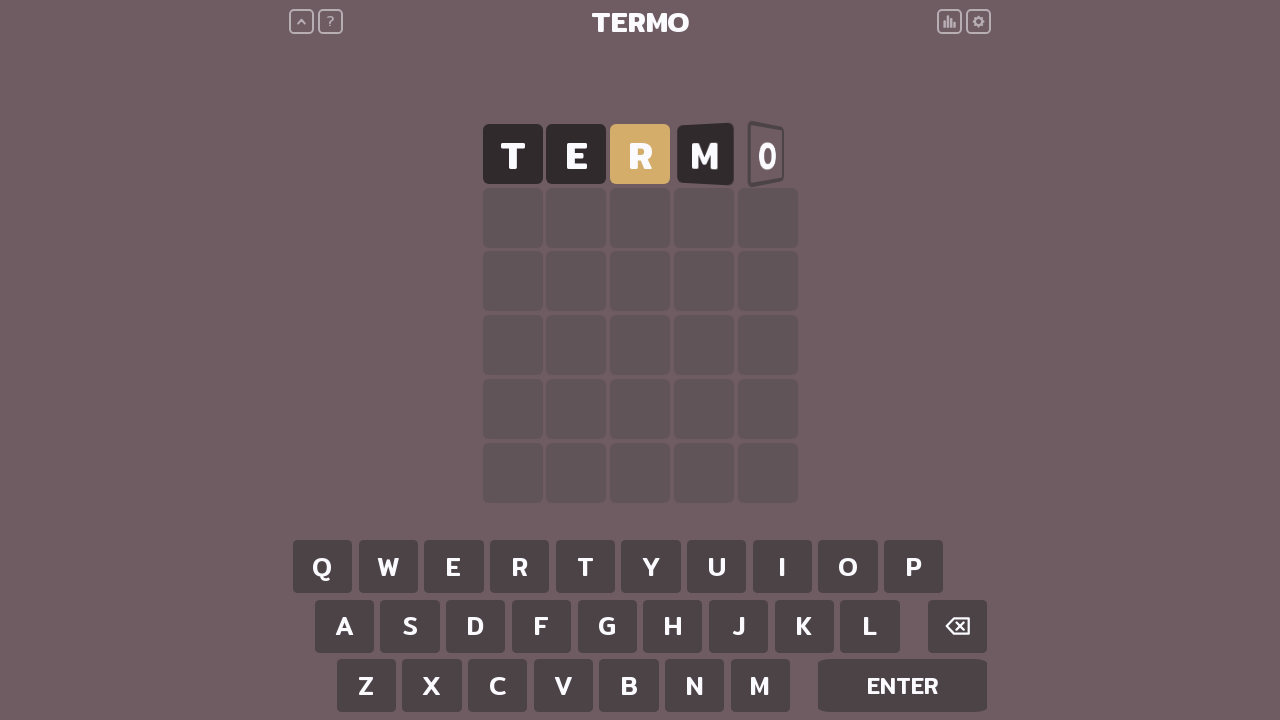

Waited for game to process word submission
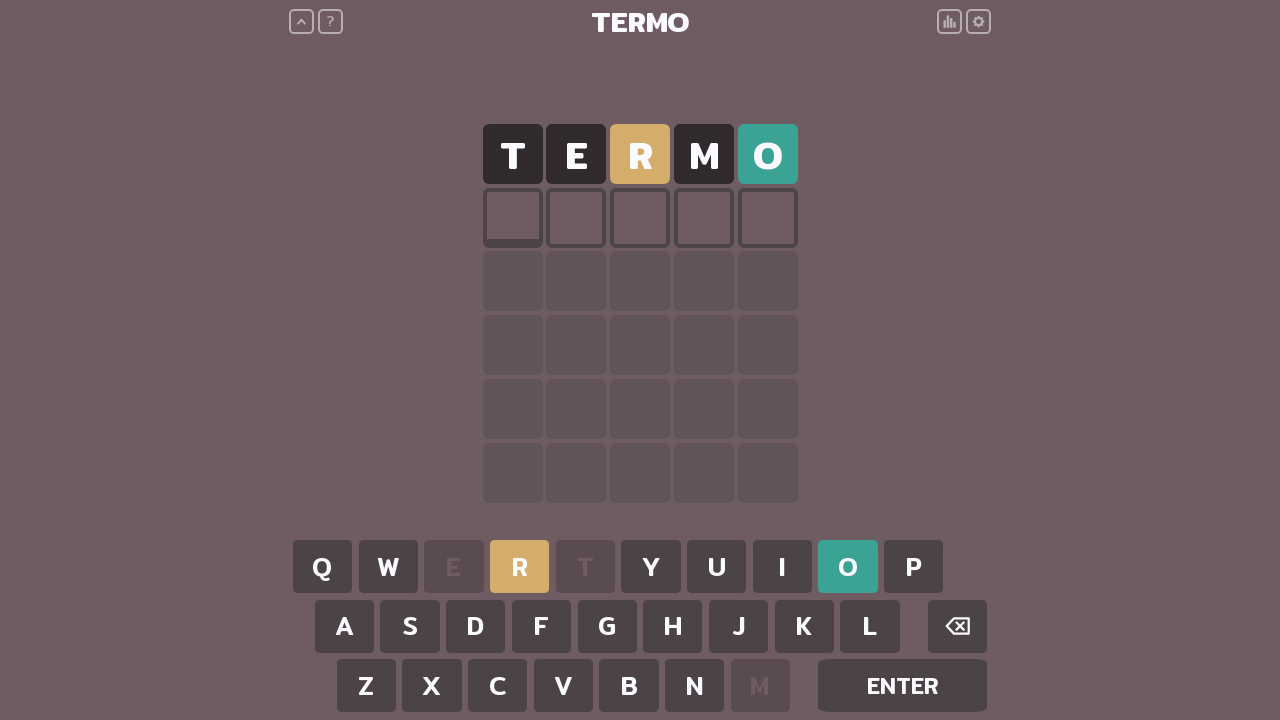

Typed word 'mundo'
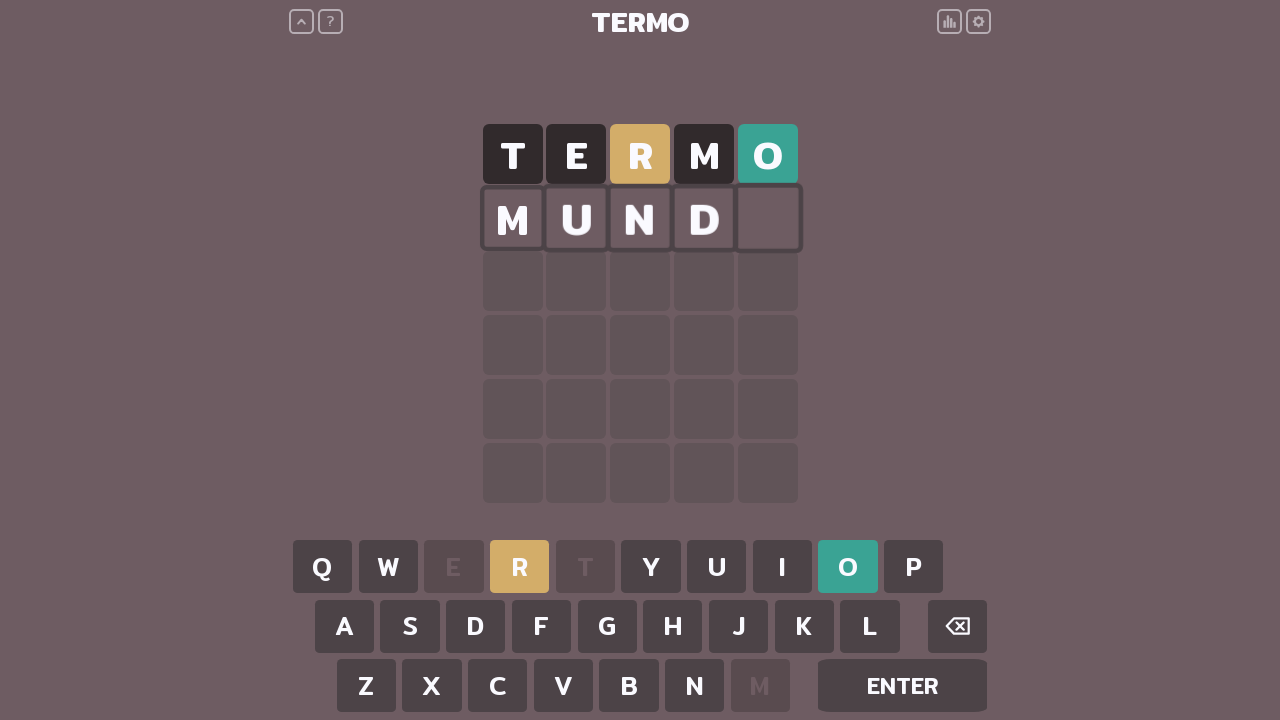

Submitted word 'mundo' by pressing Enter
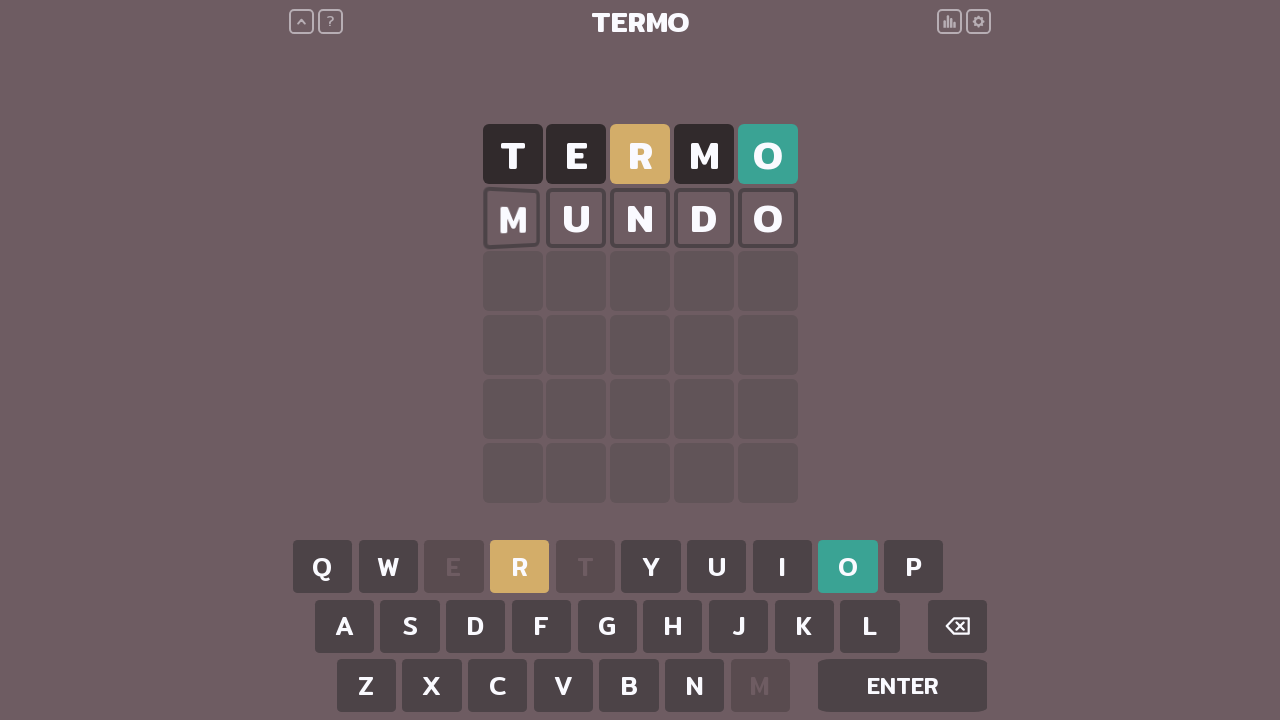

Waited for game to process word submission
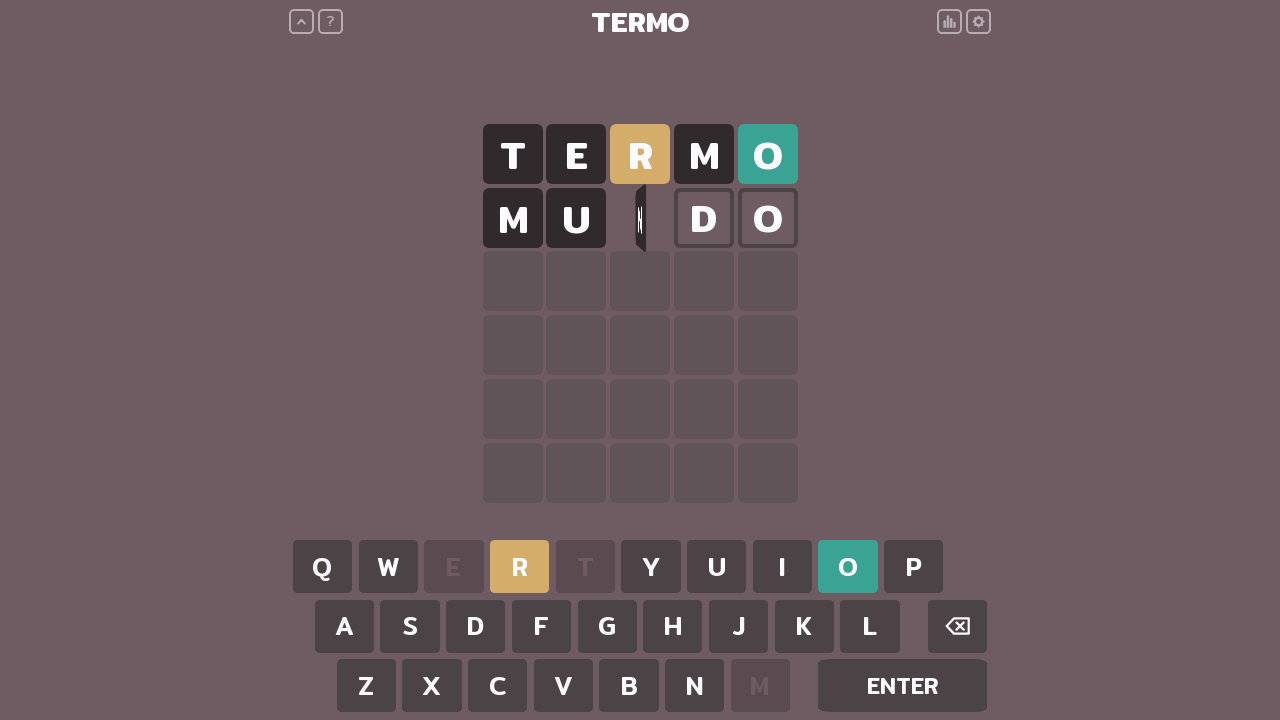

Typed word 'pular'
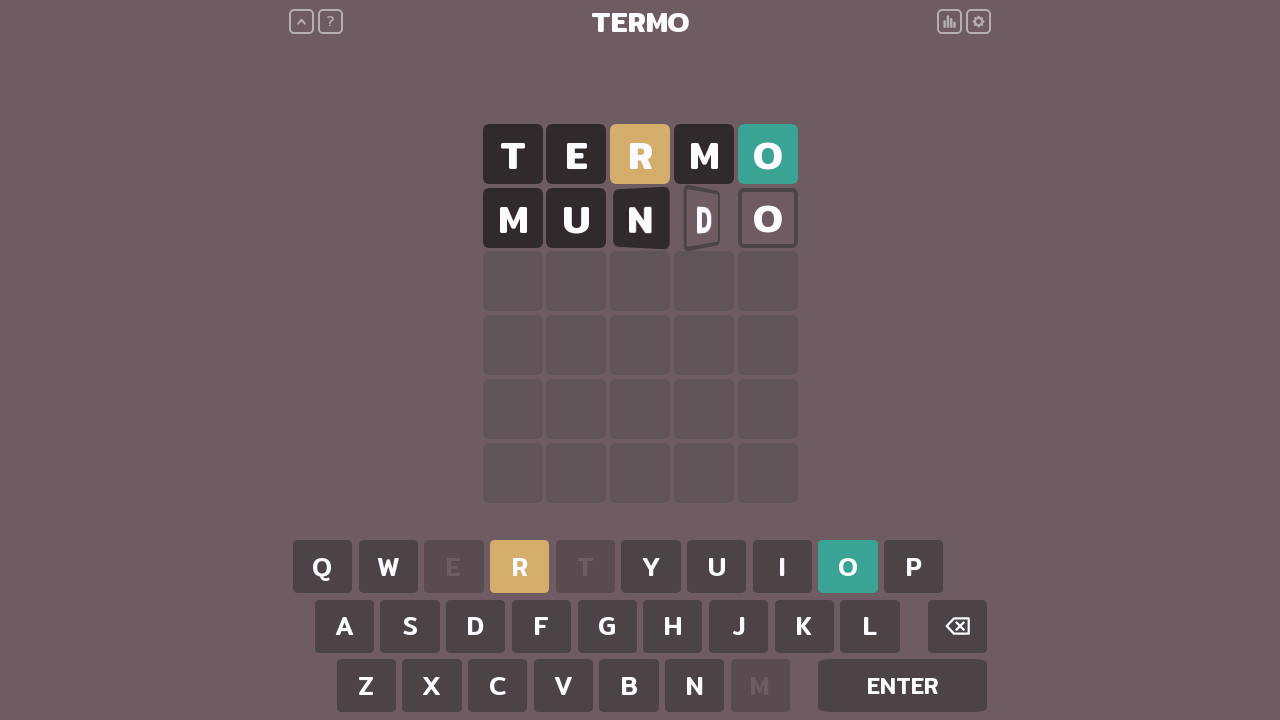

Submitted word 'pular' by pressing Enter
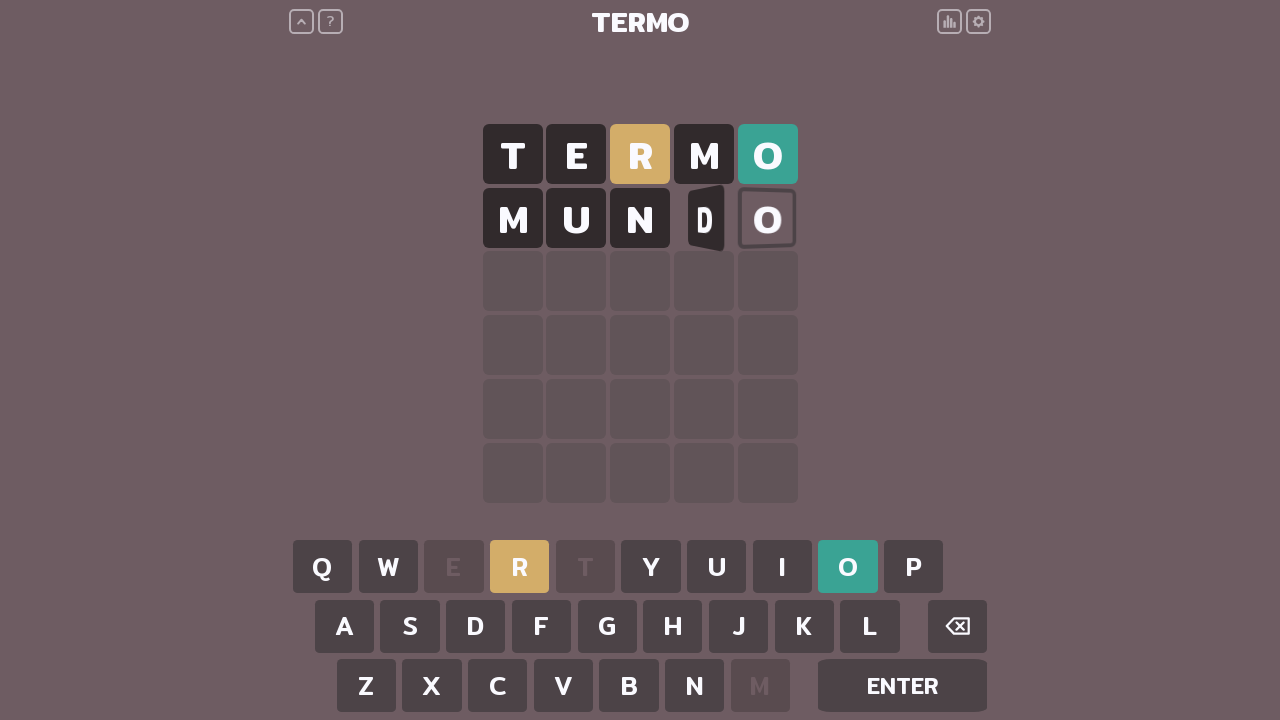

Waited for game to process word submission
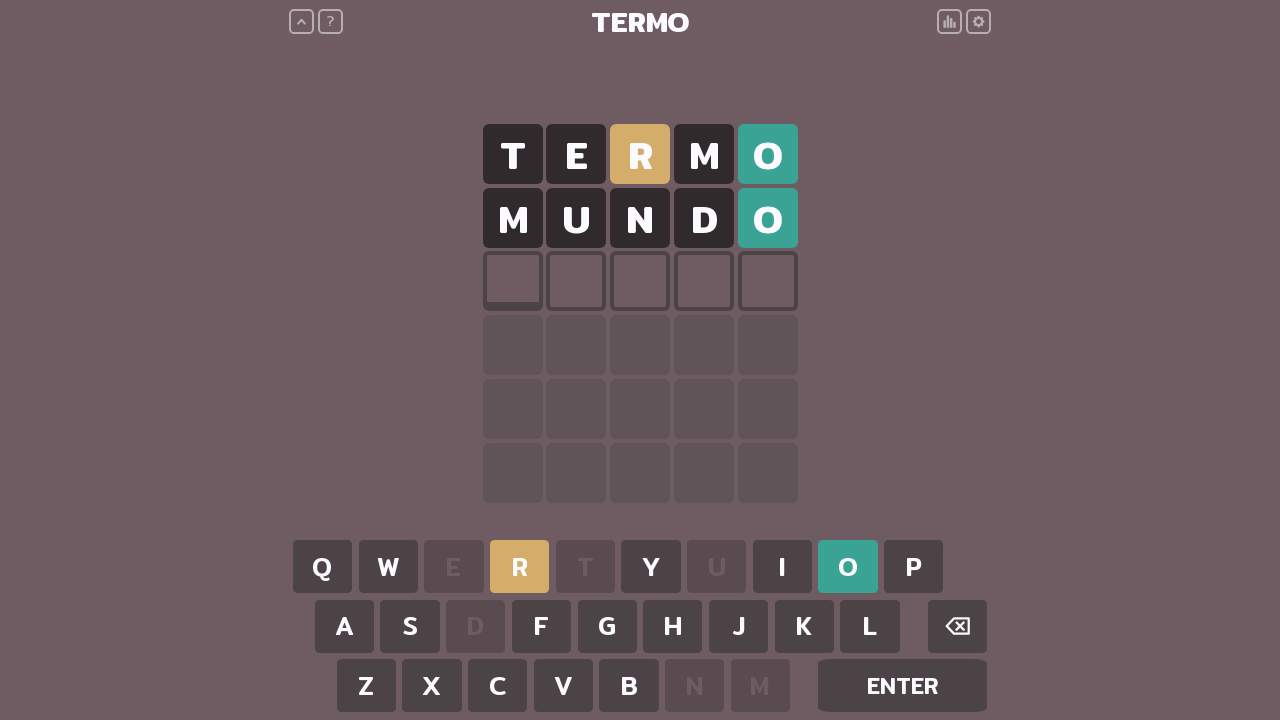

Waited to observe final game state
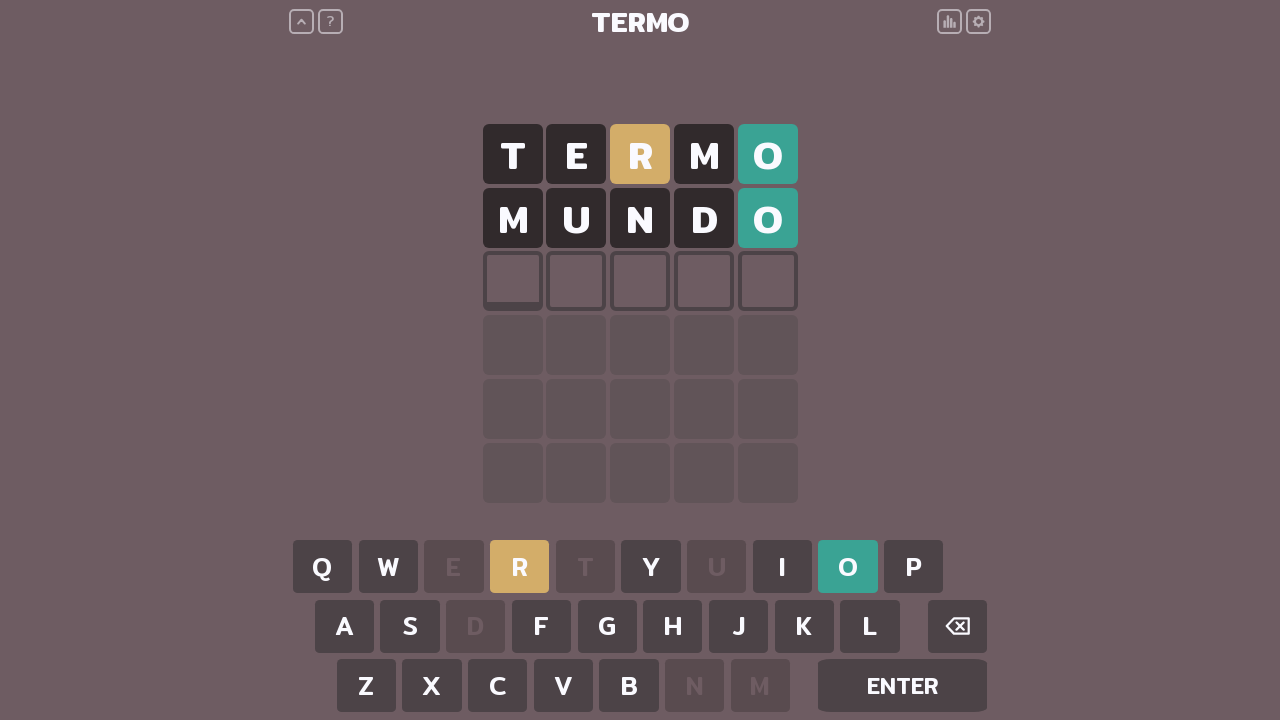

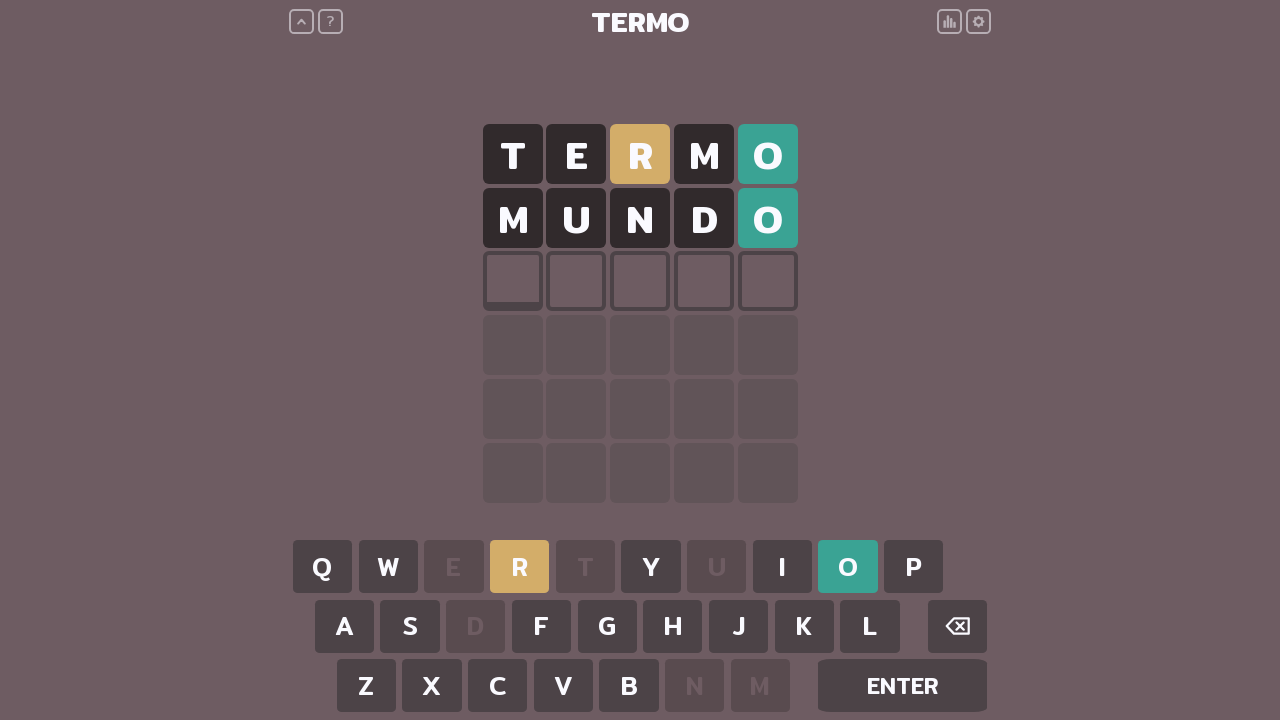